Tests a delayed timer alert by clicking a button and waiting for an alert to appear after a delay, then accepting it

Starting URL: https://demoqa.com/alerts

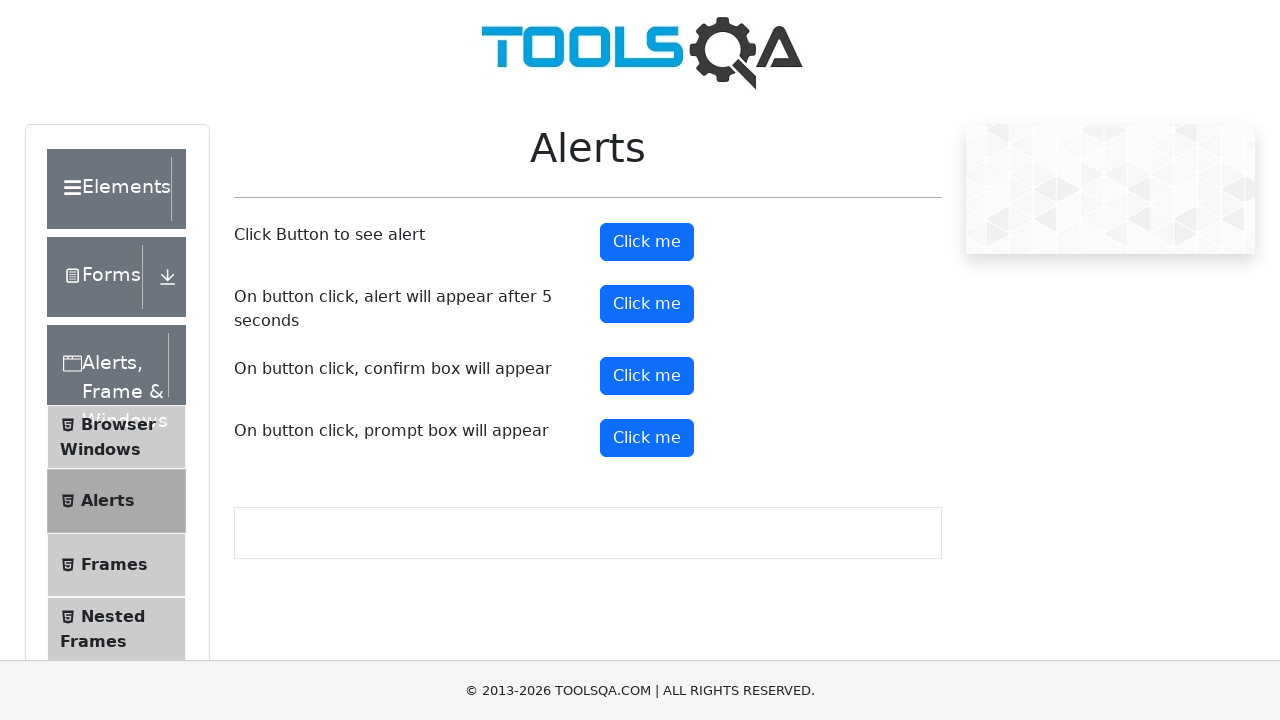

Set up dialog handler to automatically accept alerts
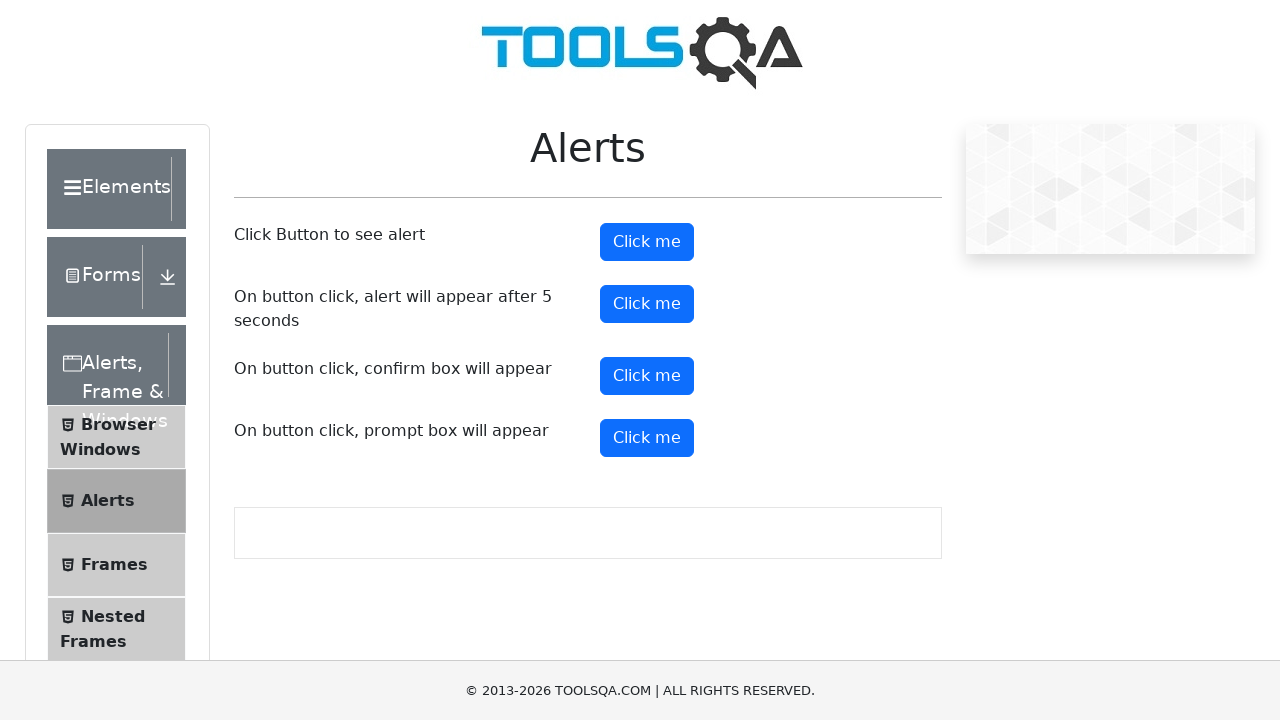

Clicked the timer alert button at (647, 304) on #timerAlertButton
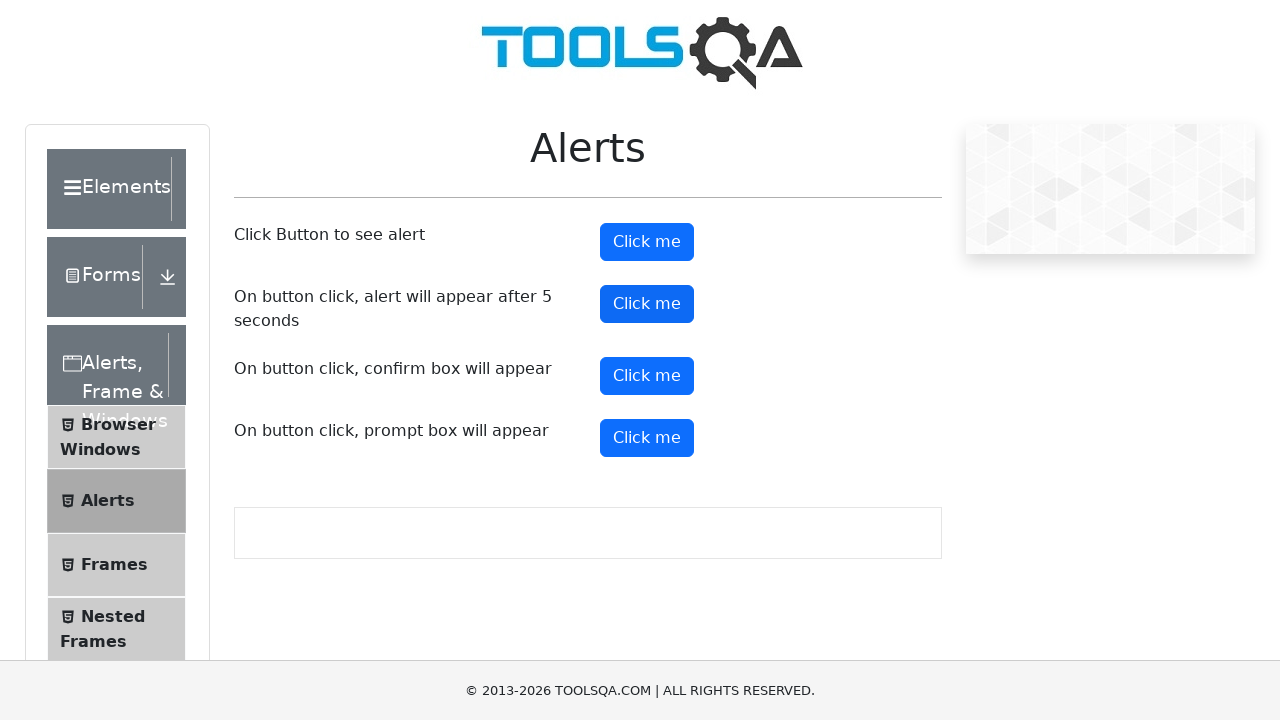

Waited 6 seconds for the delayed alert to appear and be accepted
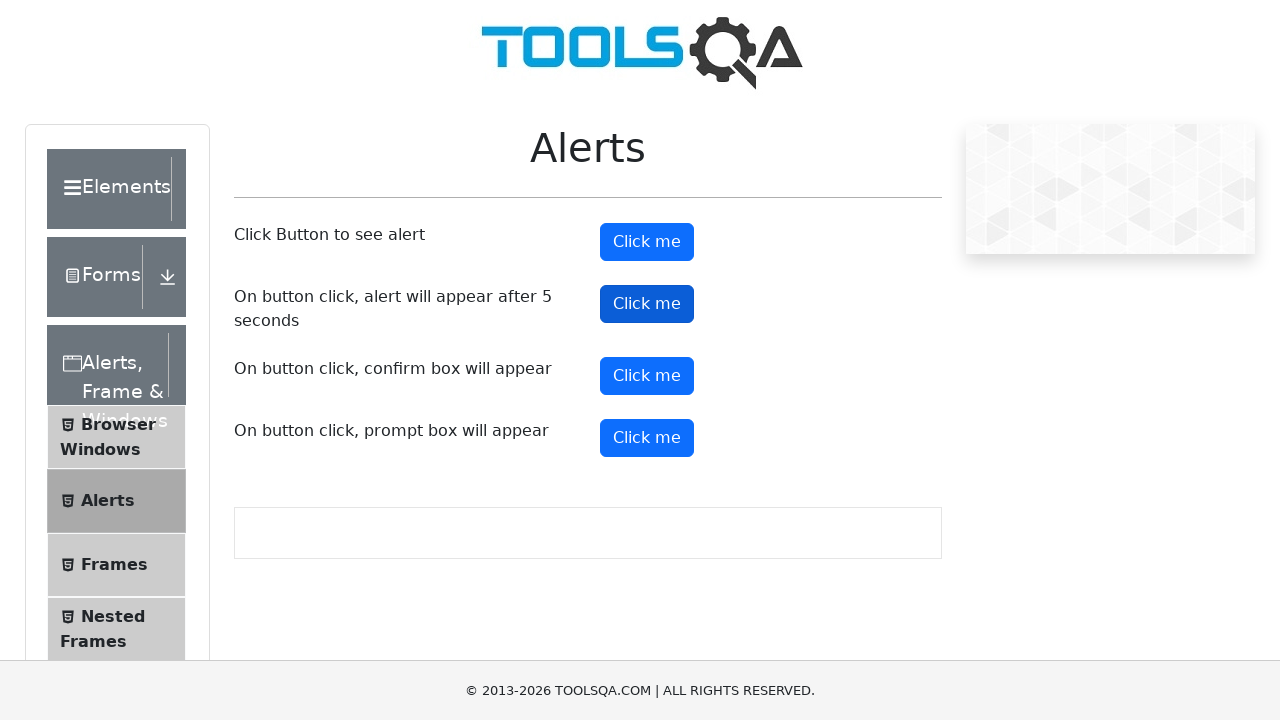

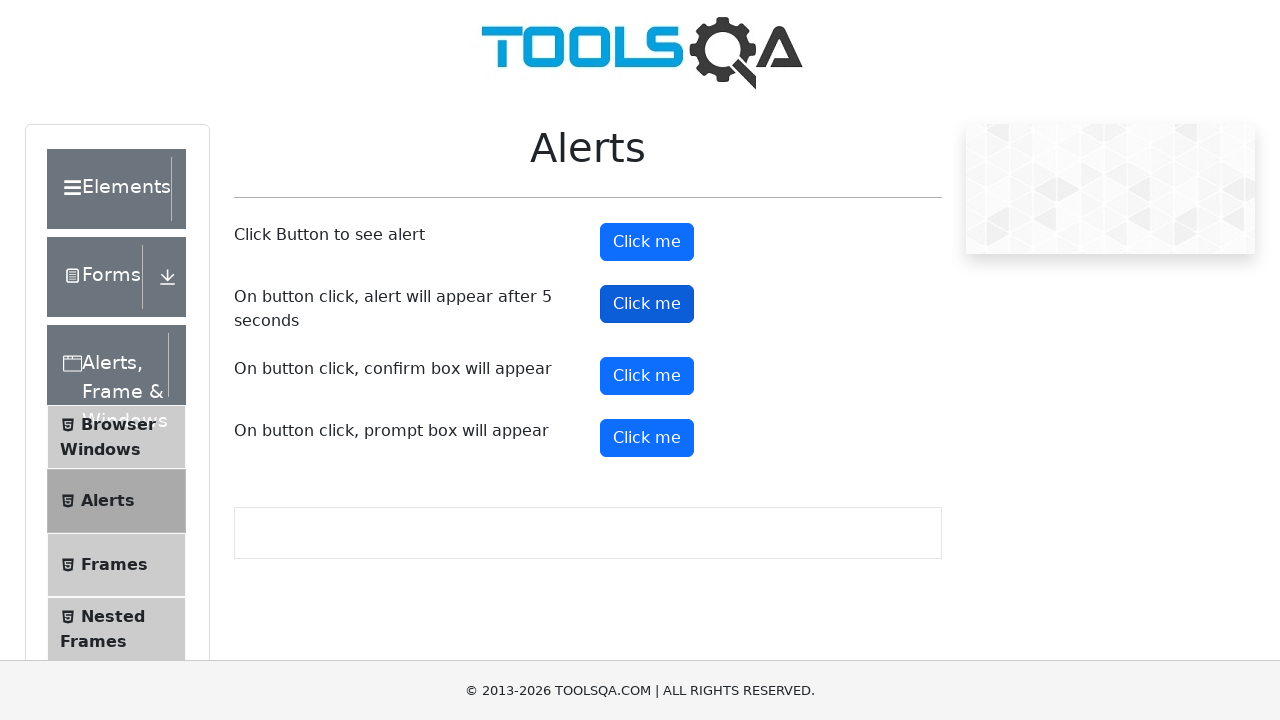